Tests filtering to display only active (incomplete) items

Starting URL: https://demo.playwright.dev/todomvc

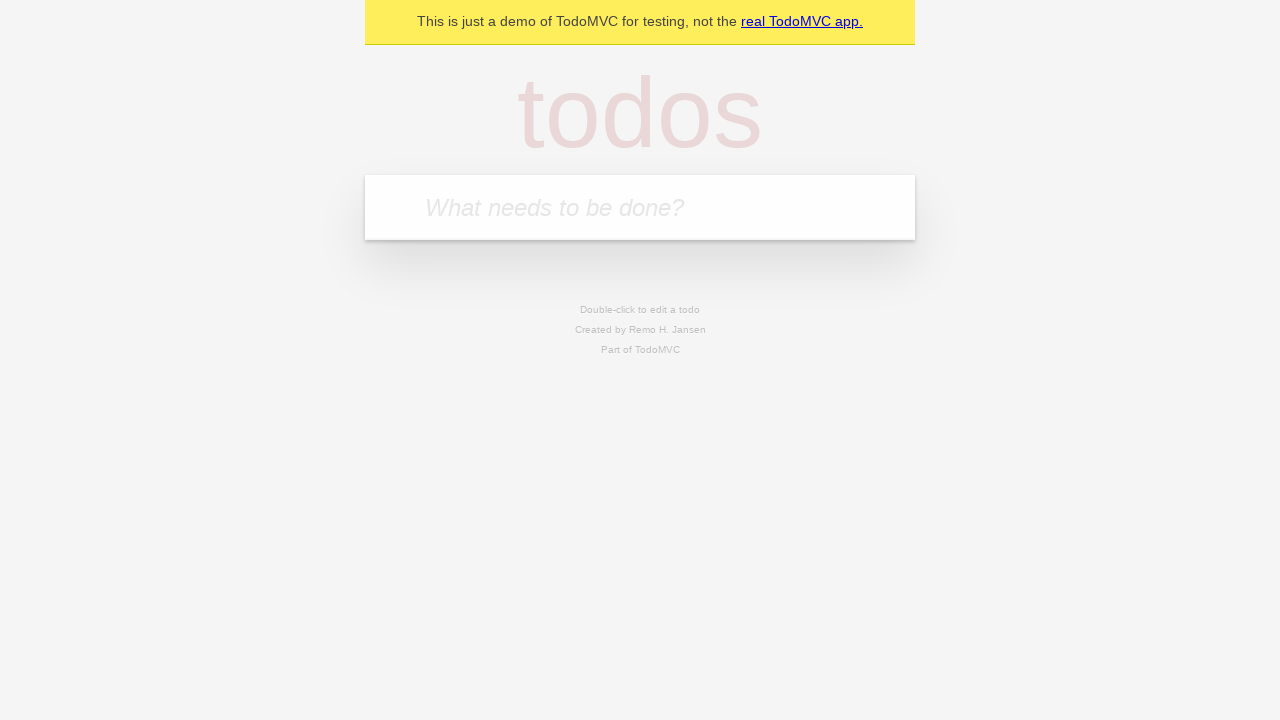

Filled todo input with 'buy some cheese' on internal:attr=[placeholder="What needs to be done?"i]
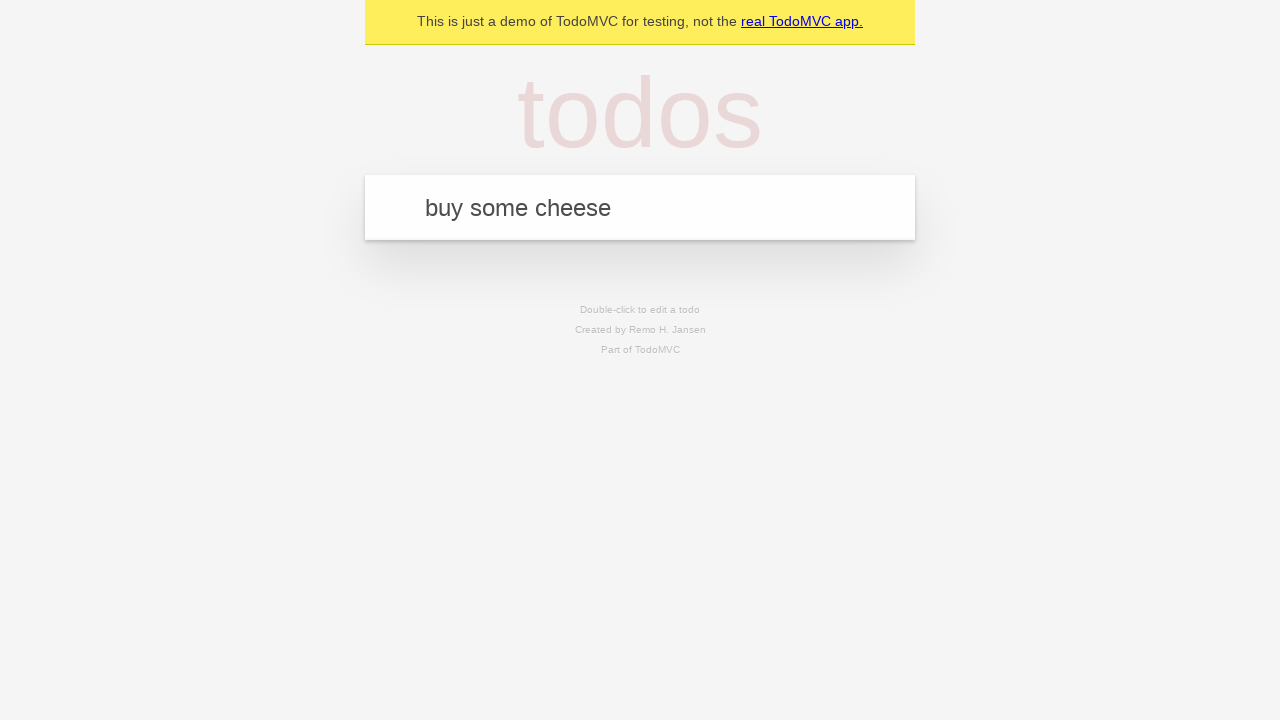

Pressed Enter to create first todo on internal:attr=[placeholder="What needs to be done?"i]
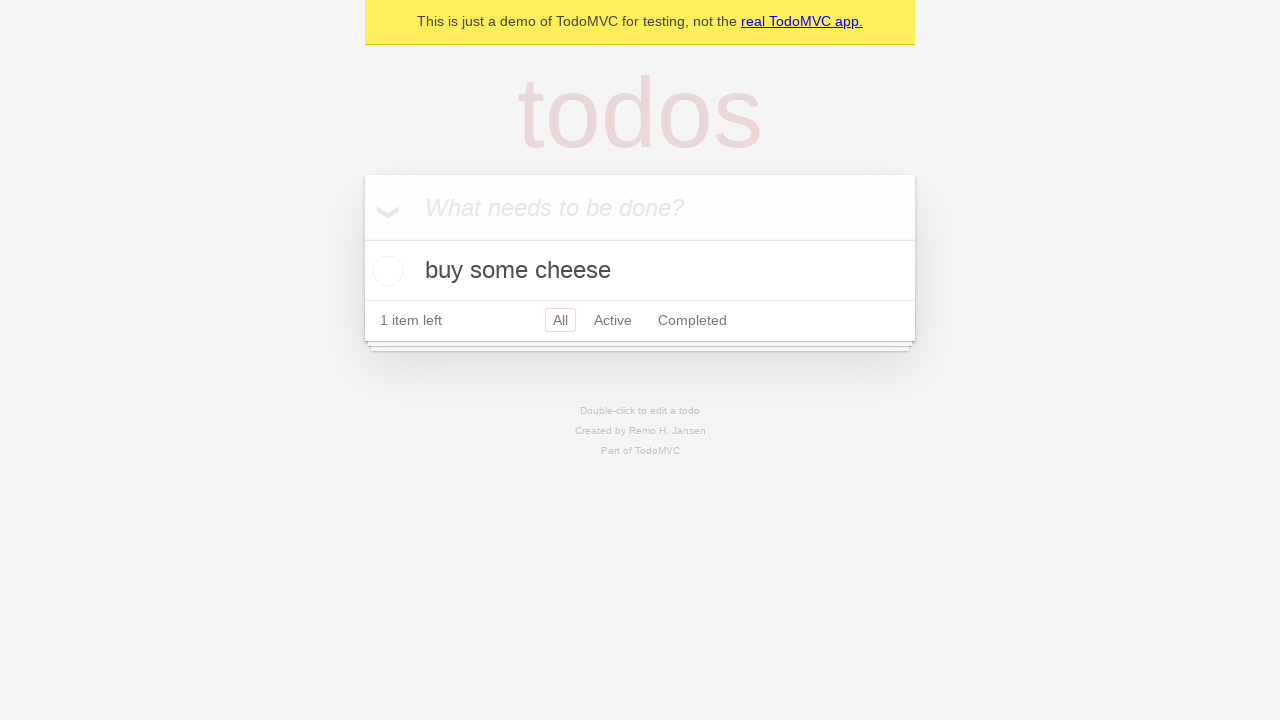

Filled todo input with 'feed the cat' on internal:attr=[placeholder="What needs to be done?"i]
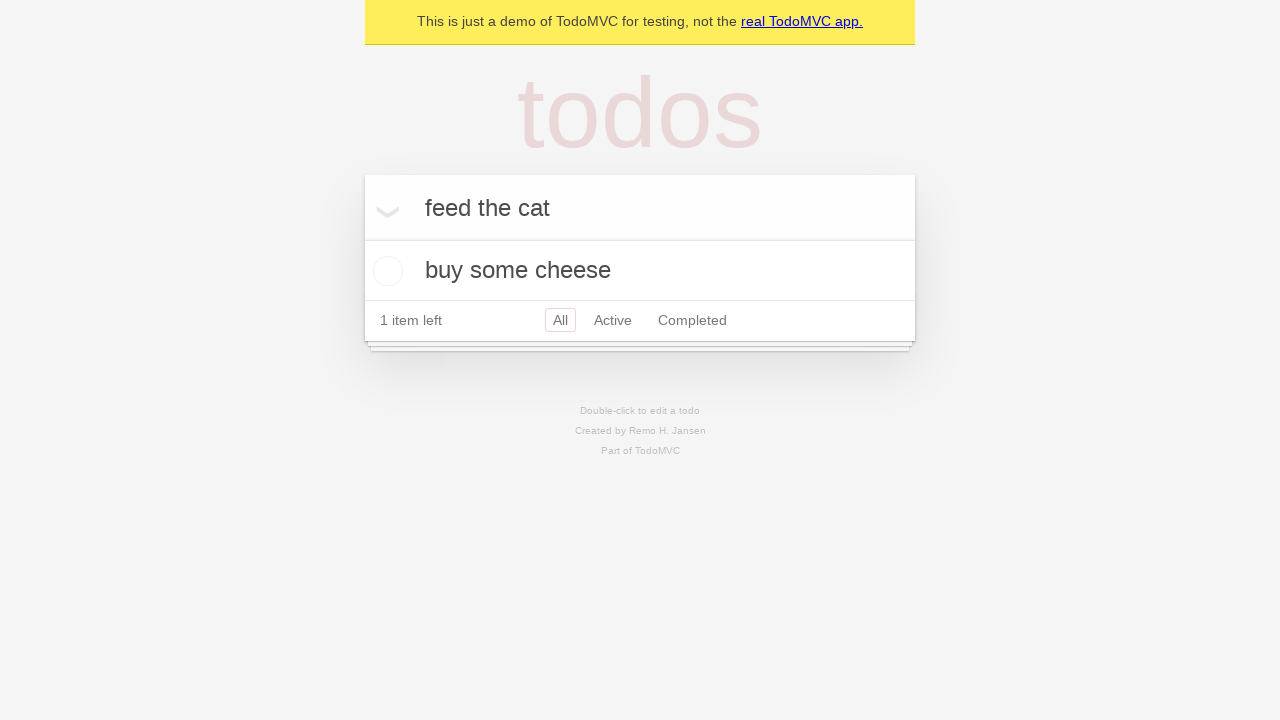

Pressed Enter to create second todo on internal:attr=[placeholder="What needs to be done?"i]
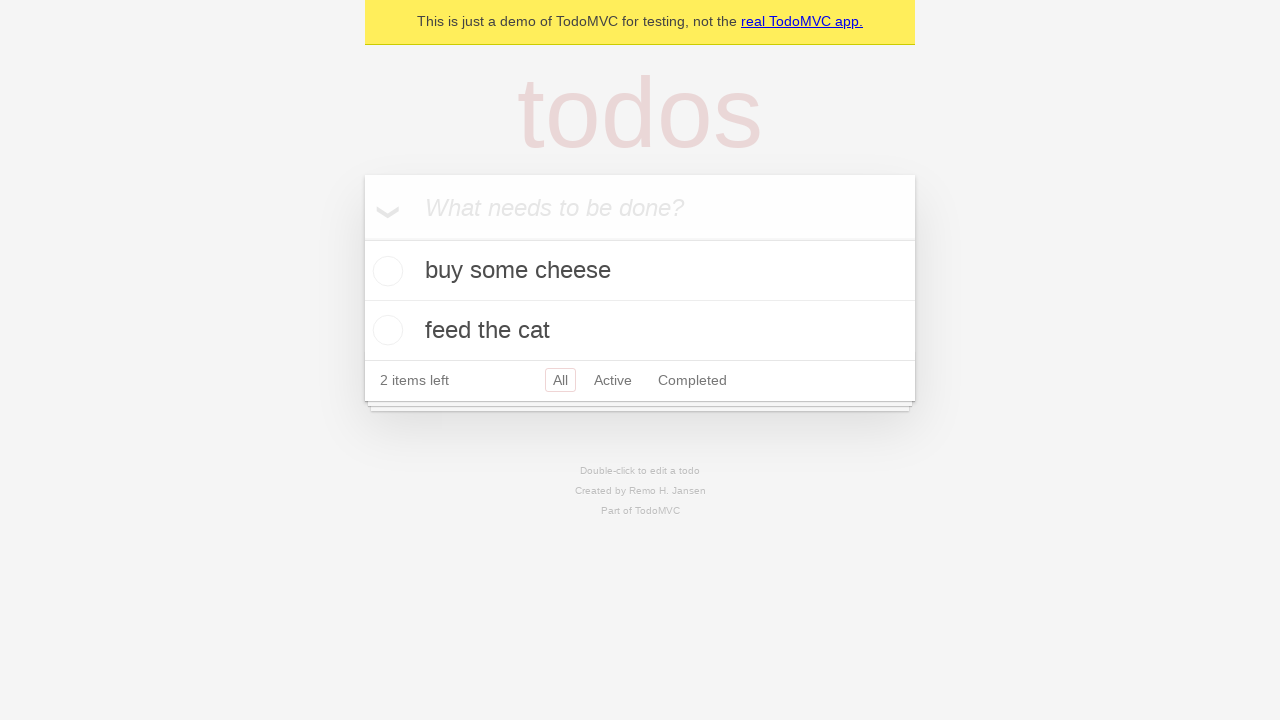

Filled todo input with 'book a doctors appointment' on internal:attr=[placeholder="What needs to be done?"i]
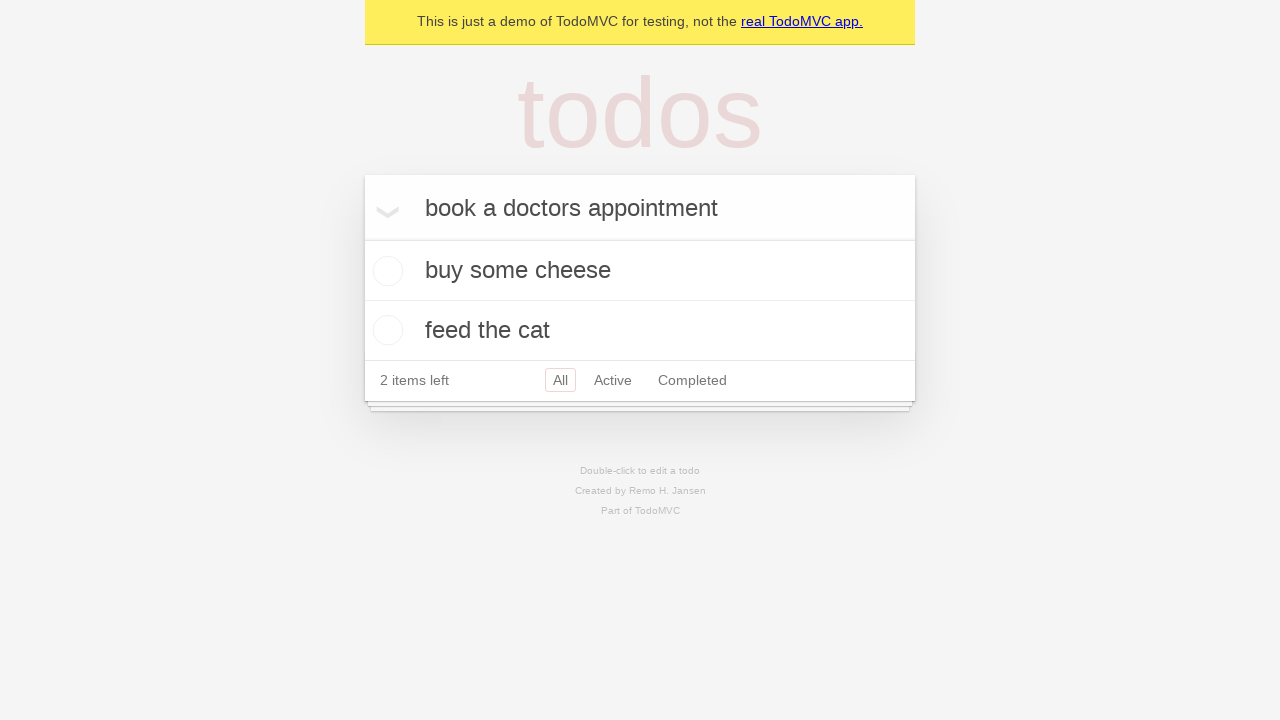

Pressed Enter to create third todo on internal:attr=[placeholder="What needs to be done?"i]
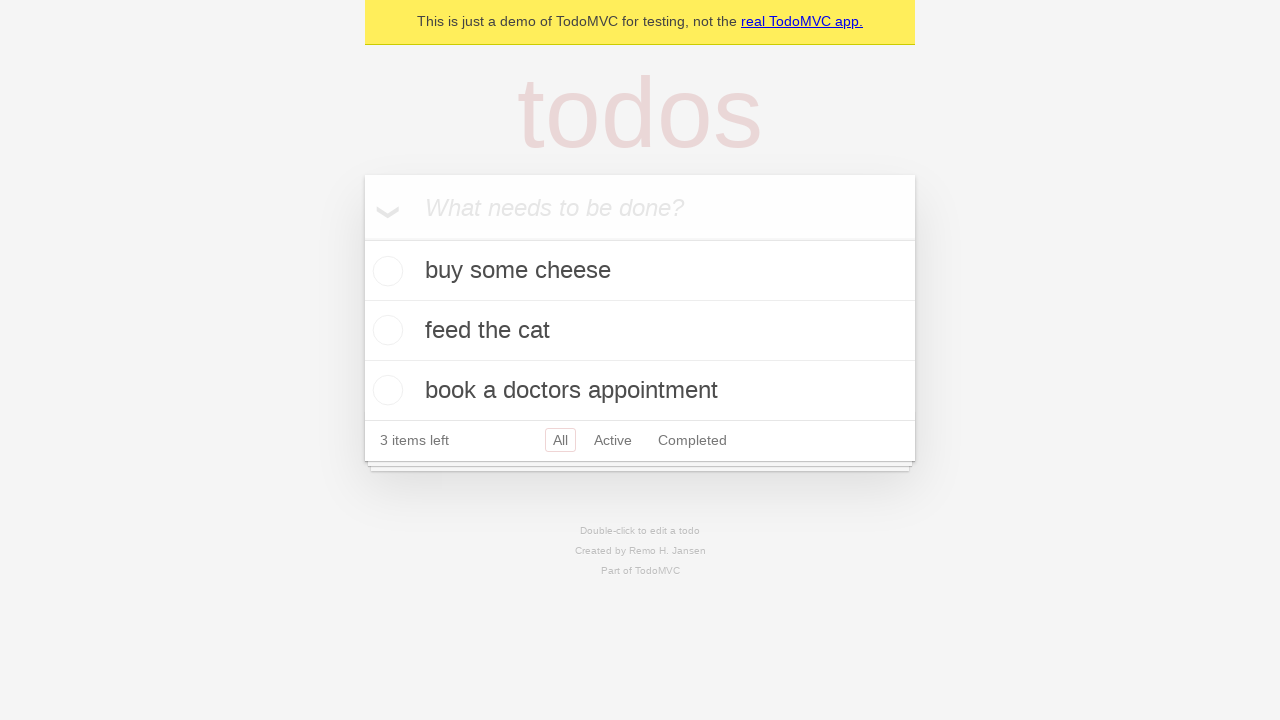

Checked the second todo item (marked as complete) at (385, 330) on internal:testid=[data-testid="todo-item"s] >> nth=1 >> internal:role=checkbox
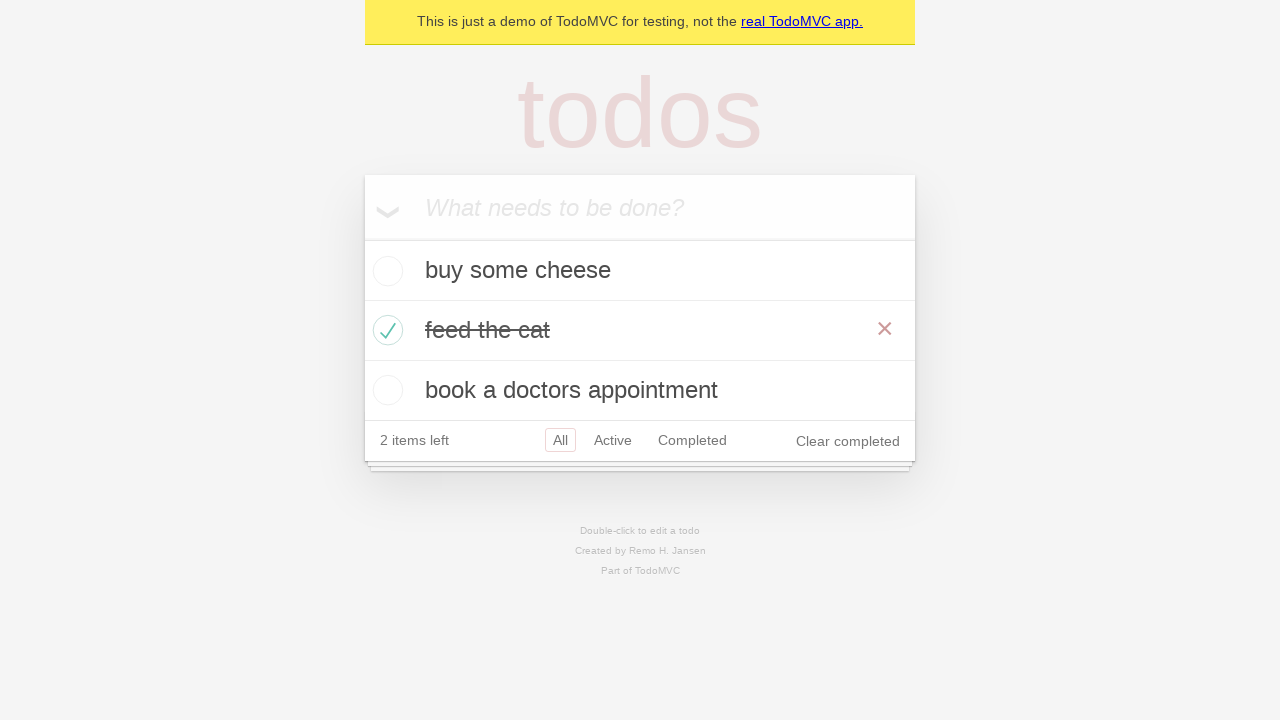

Clicked 'Active' filter to display incomplete items at (613, 440) on internal:role=link[name="Active"i]
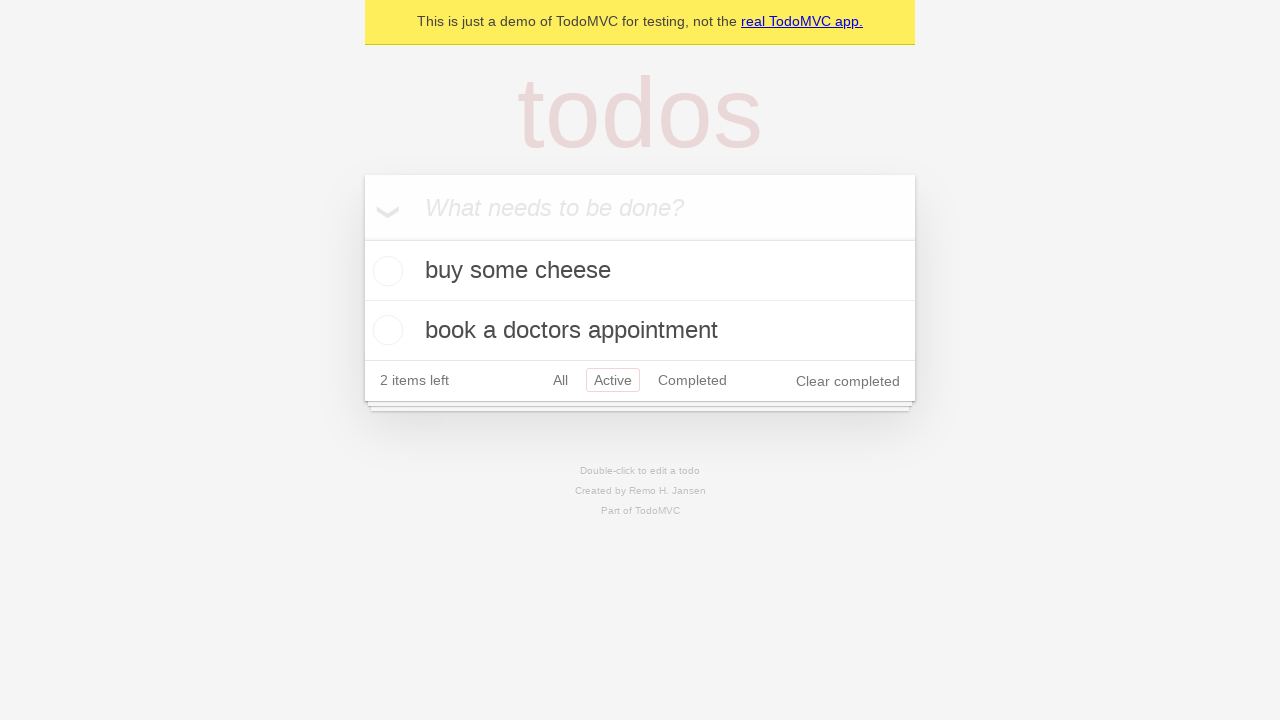

Verified filtered view loaded with active todos displayed
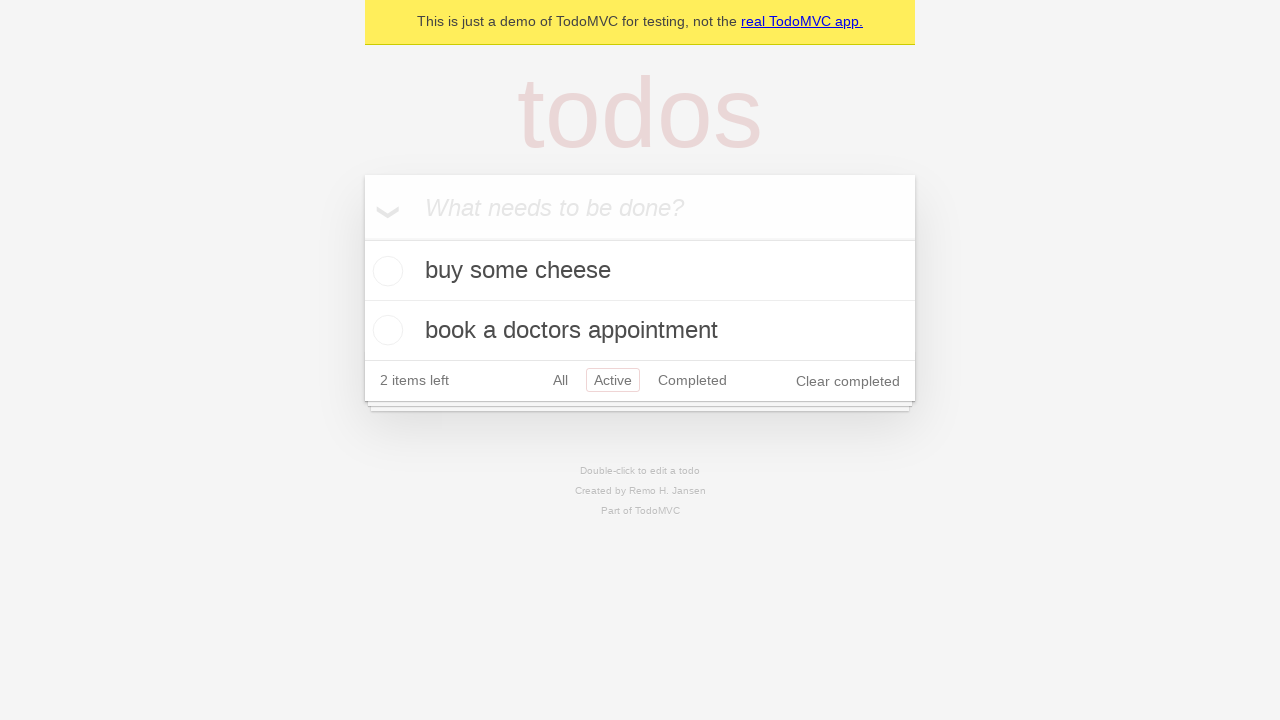

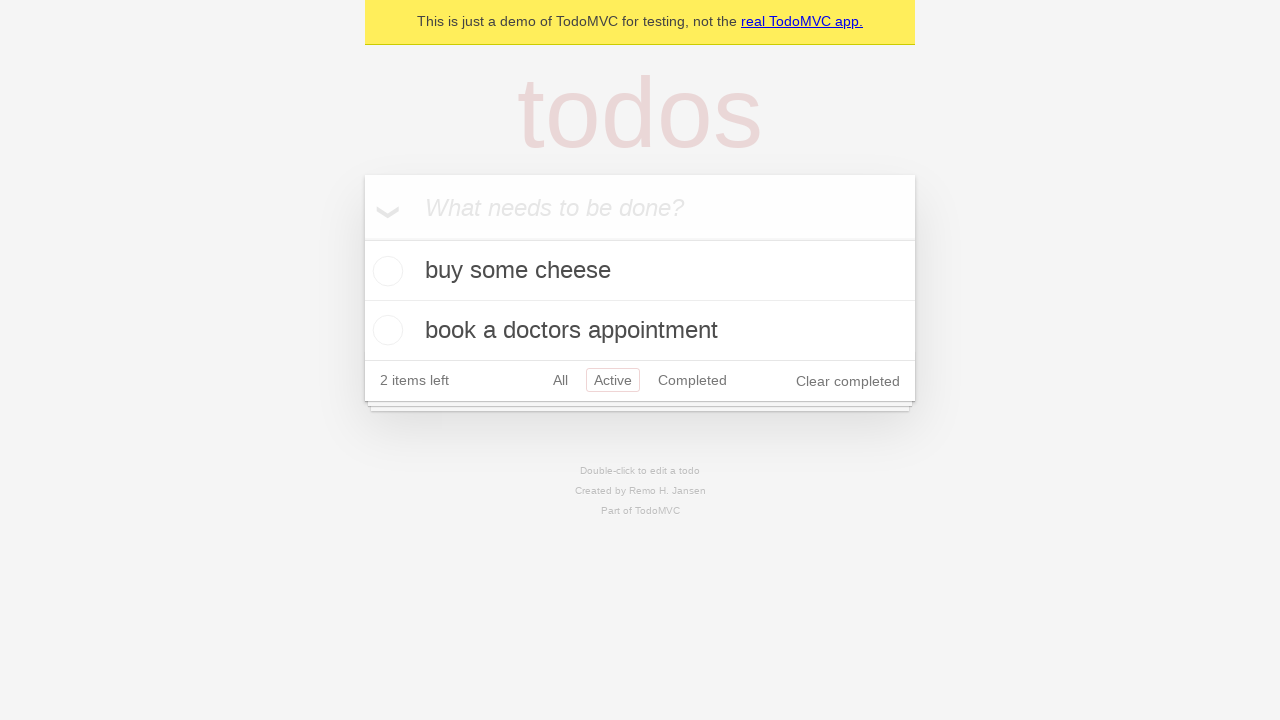